Tests various form elements on Selenium's demo web form page by filling text inputs, password field, textarea, and clicking checkboxes and radio buttons.

Starting URL: https://www.selenium.dev/selenium/web/web-form.html

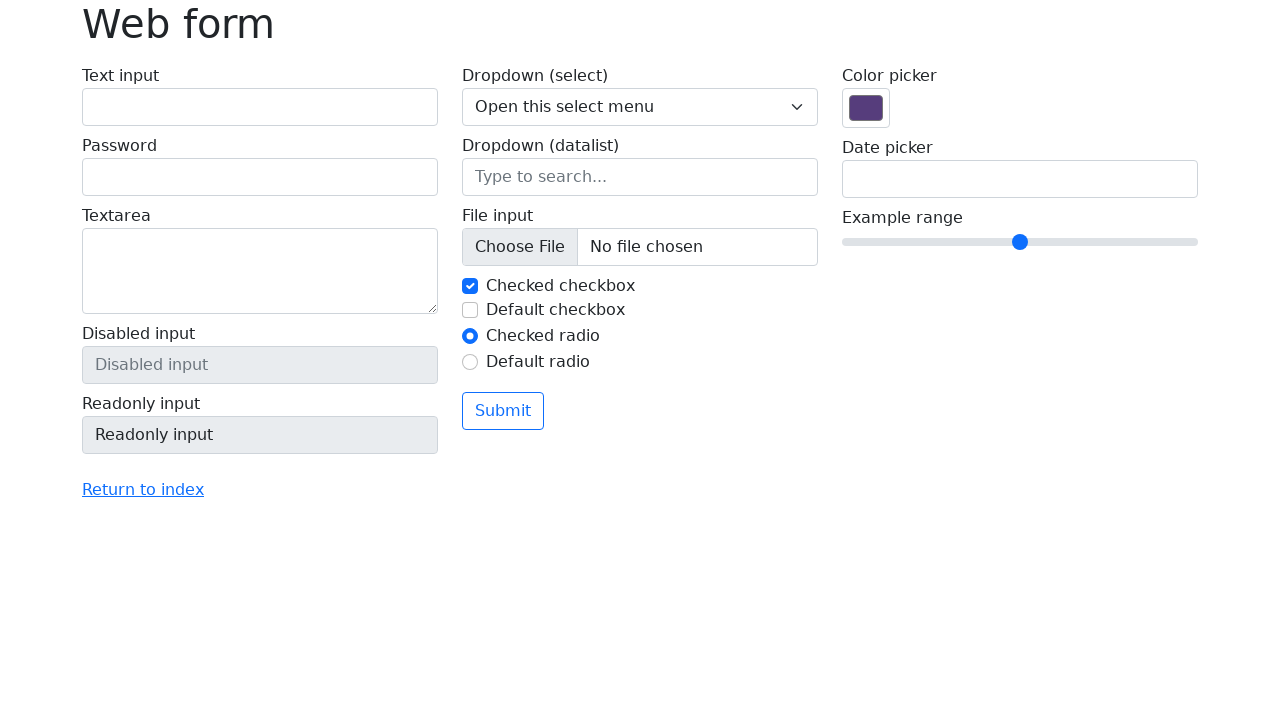

Clicked on text input field at (260, 107) on #my-text-id
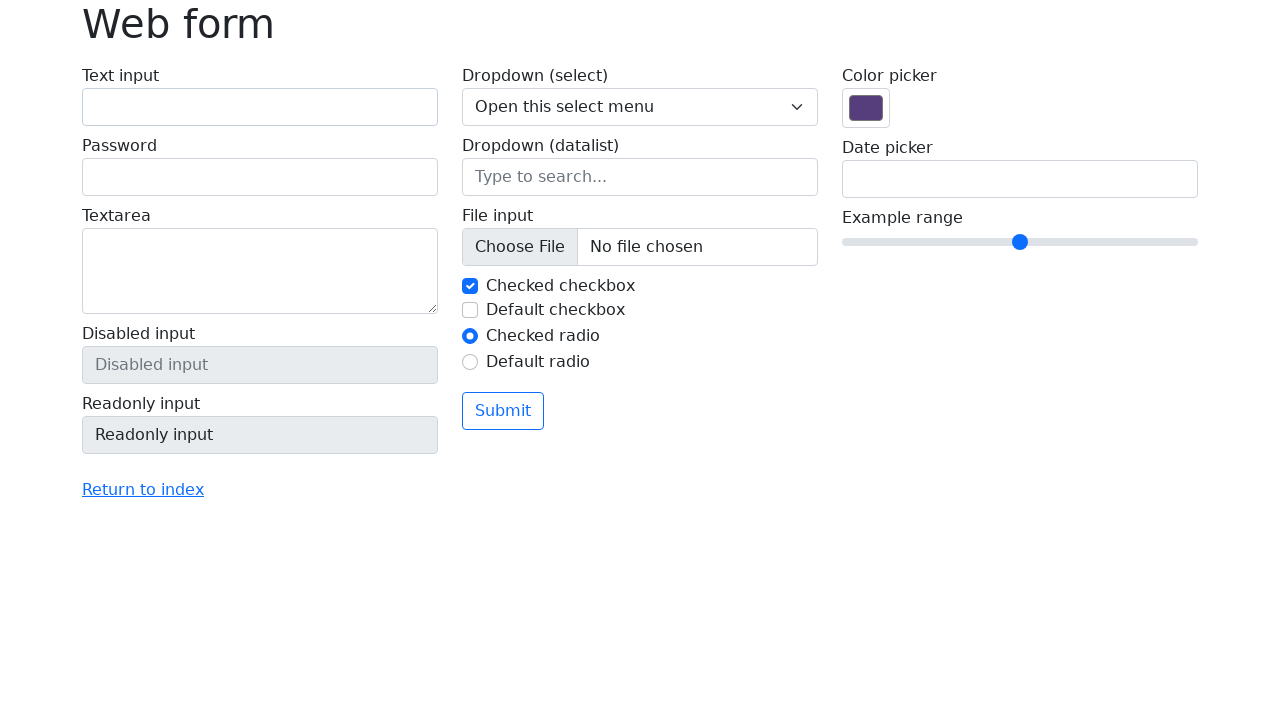

Filled text input field with 'JohnDoe' on #my-text-id
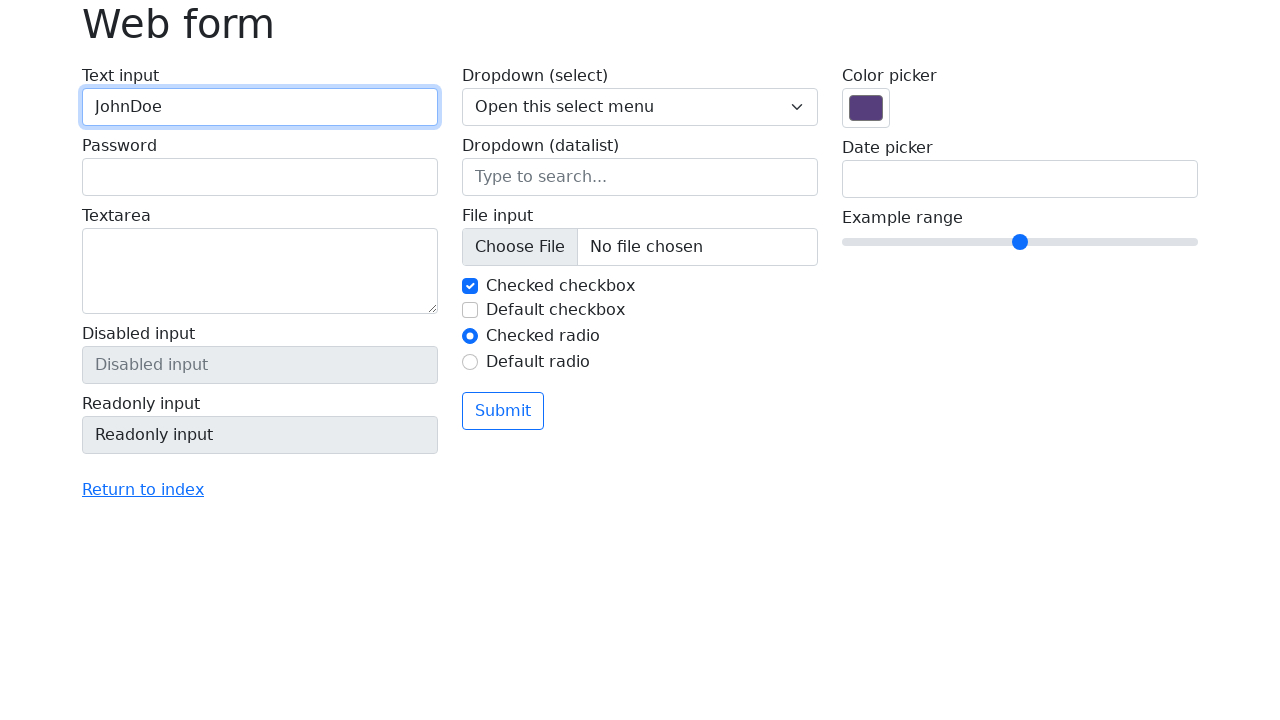

Clicked on password field at (260, 177) on input[name='my-password']
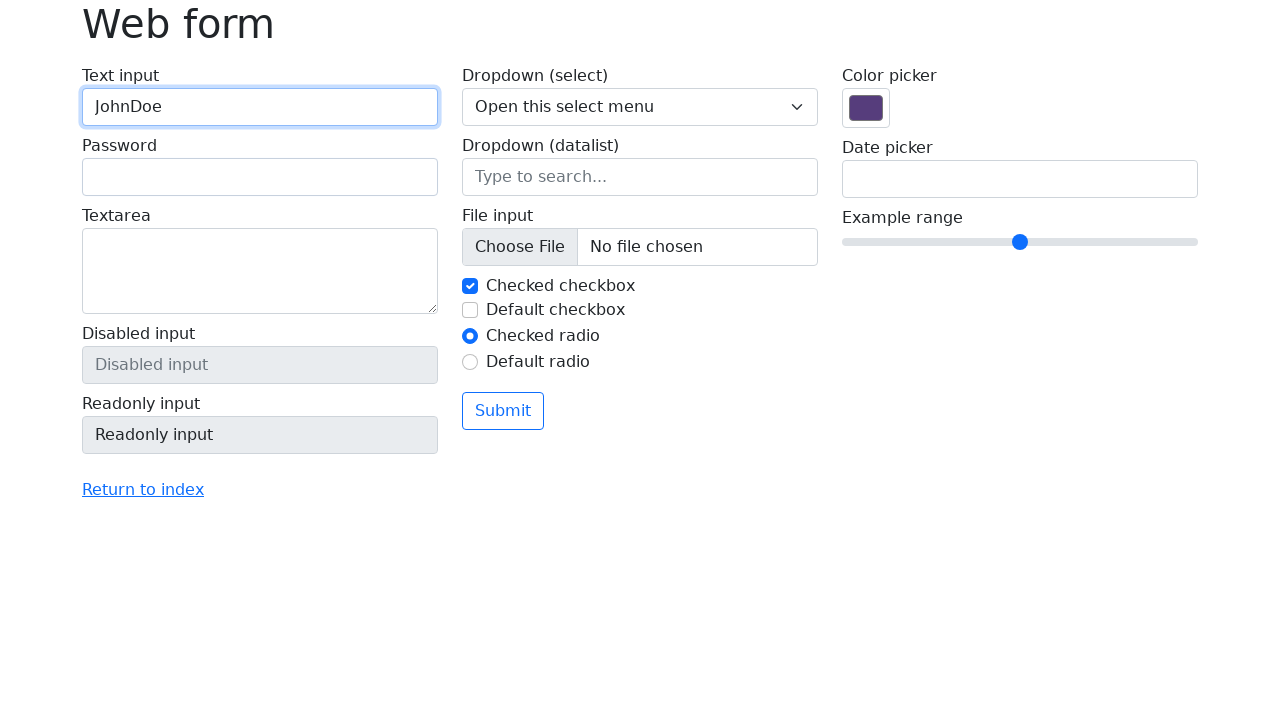

Filled password field with 'TestPassword123' on input[name='my-password']
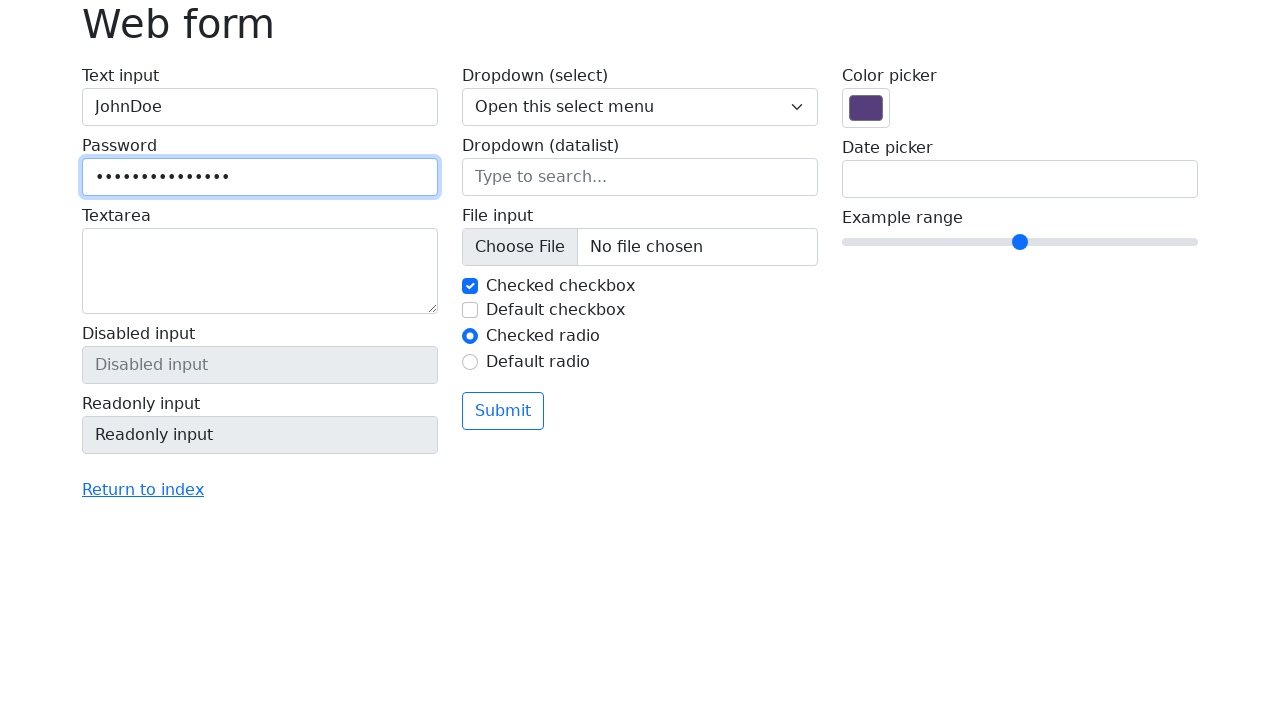

Filled textarea with test message on textarea[name='my-textarea']
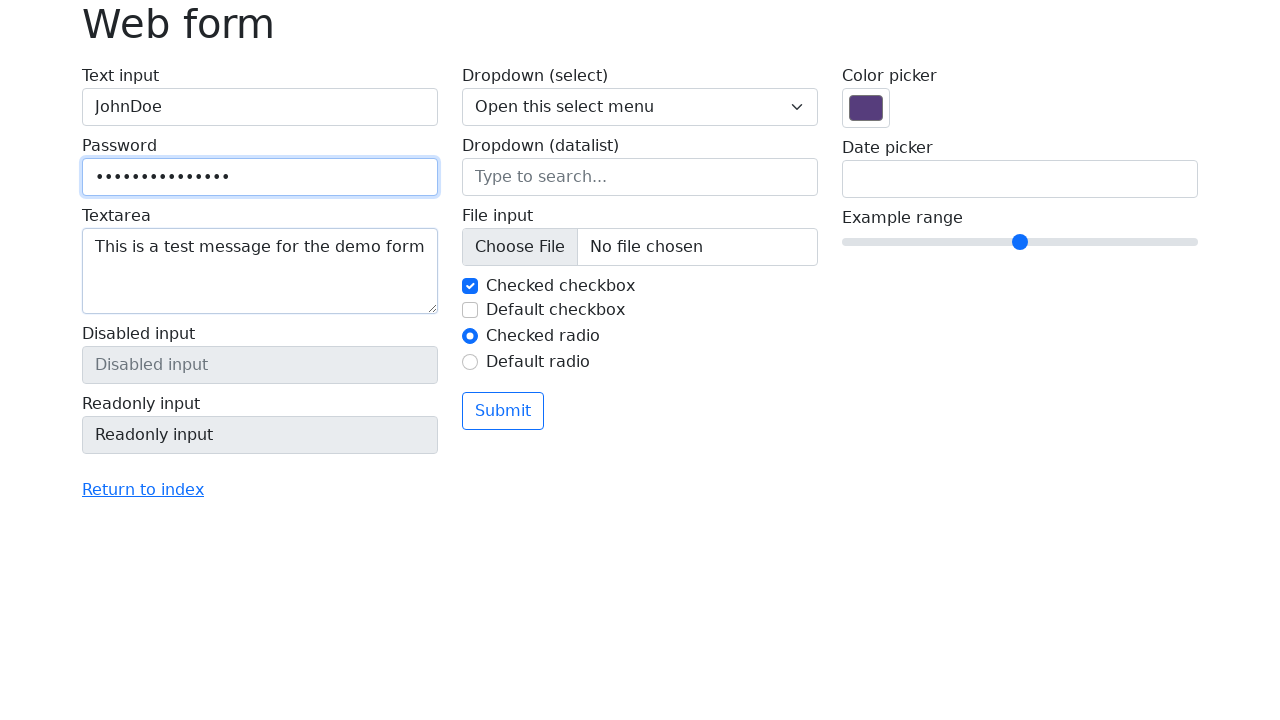

Clicked first checkbox at (470, 286) on #my-check-1
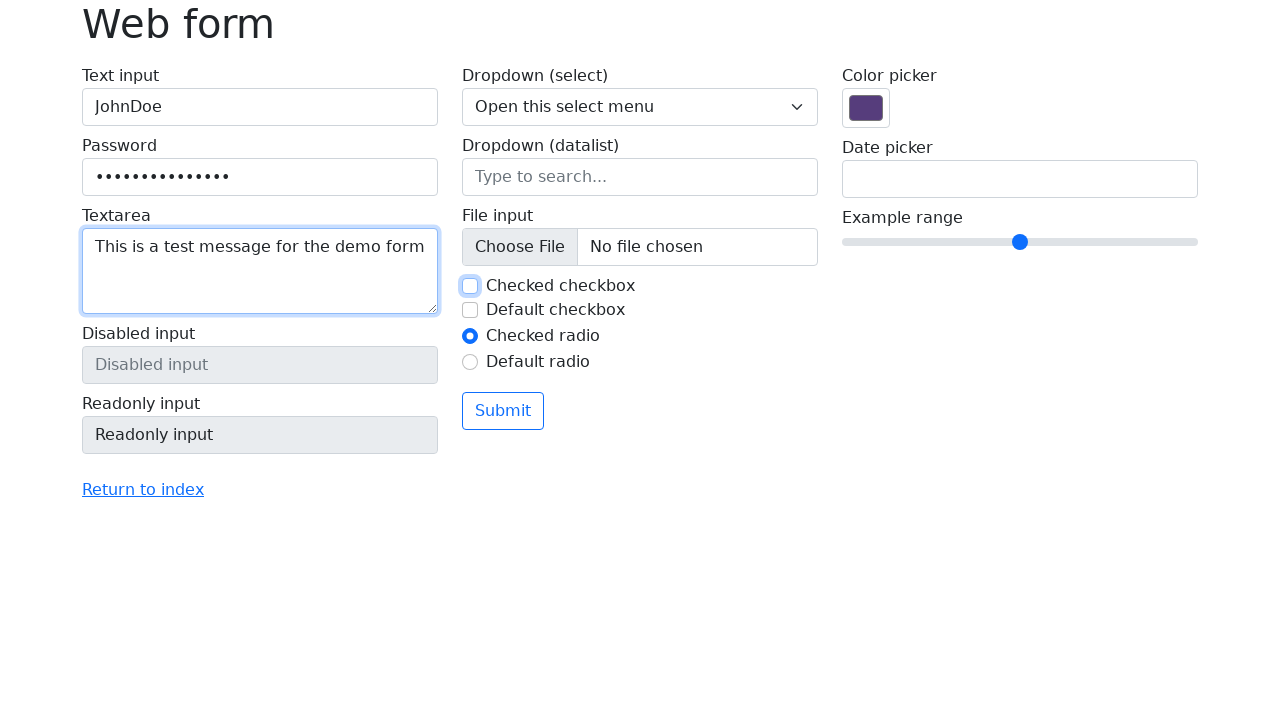

Clicked second checkbox at (470, 310) on .form-check-input#my-check-2
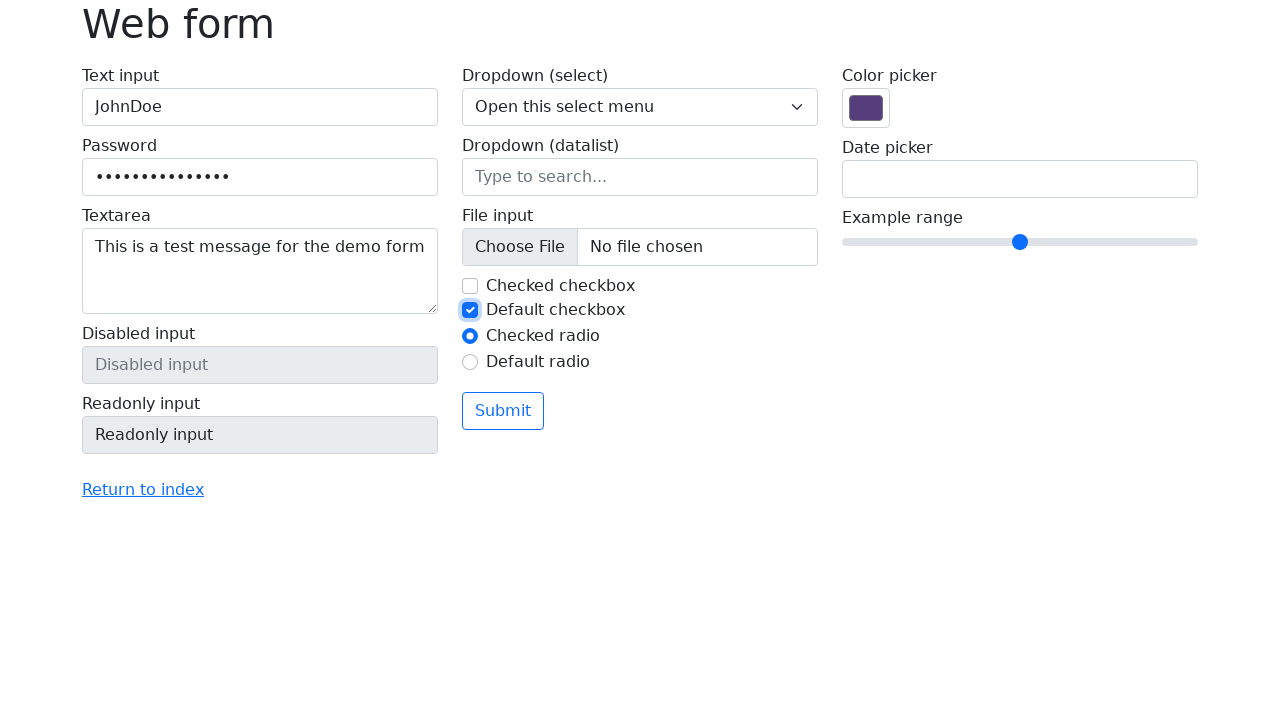

Clicked second radio button at (470, 362) on input#my-radio-2
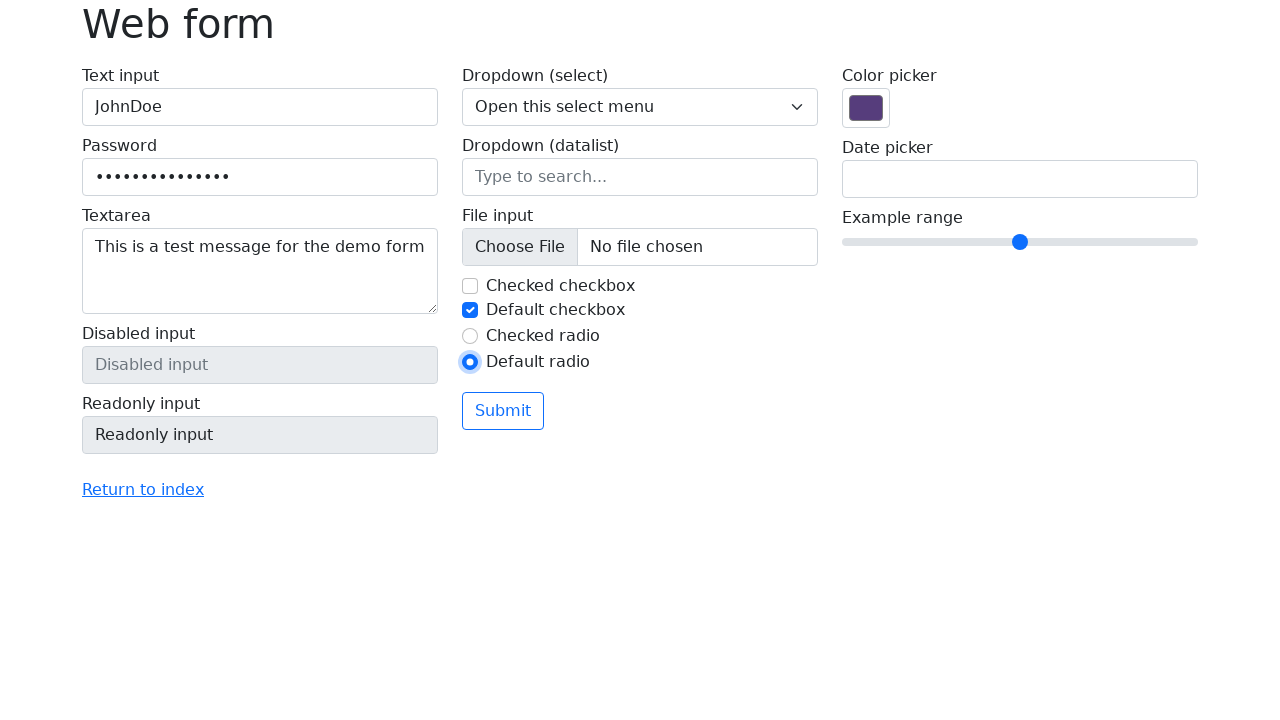

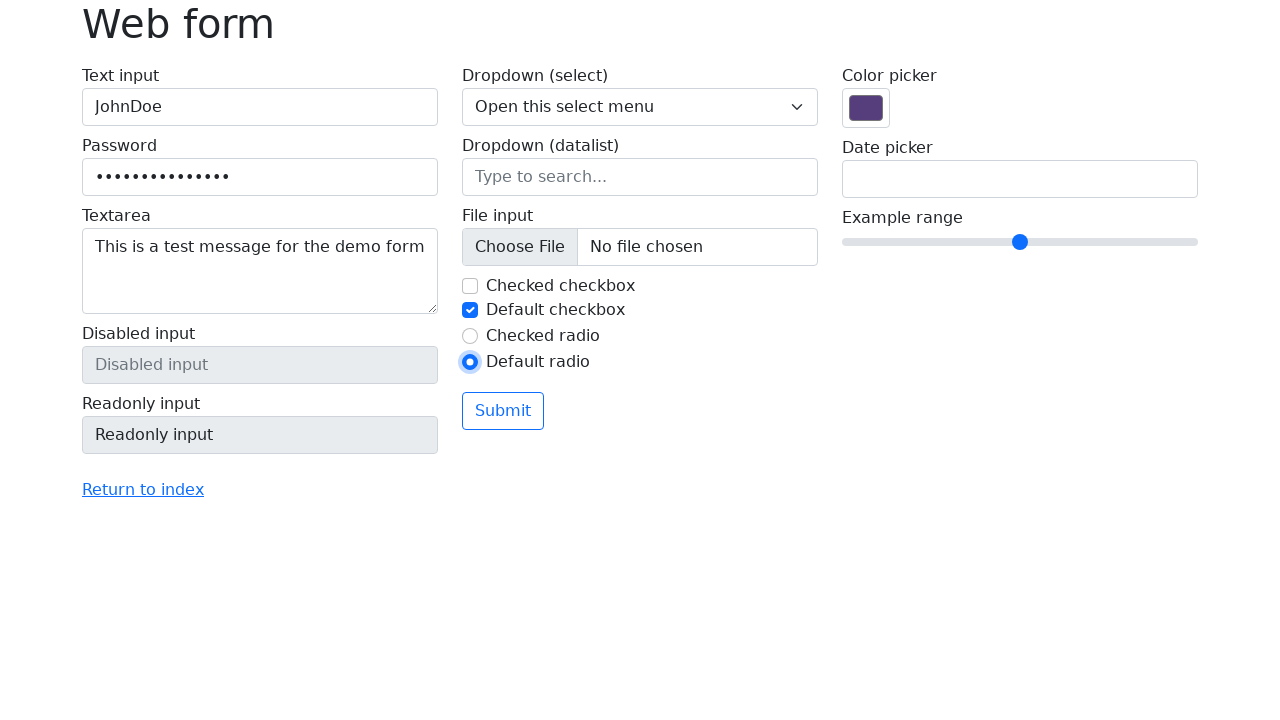